Navigates from homepage to Kontakty (Contacts) page via menu, verifies the URL, then fills out the footer contact form with name, email, and message without submitting.

Starting URL: https://www.vytahyelex.cz/

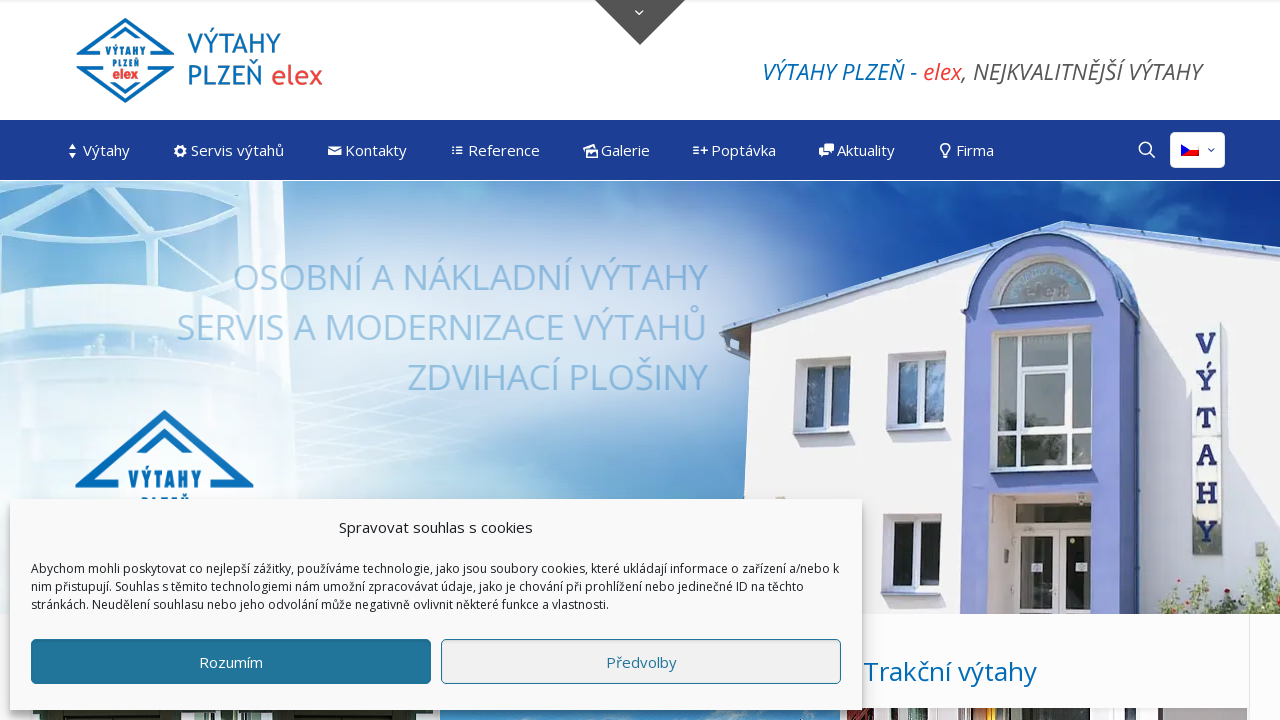

Clicked Kontakty menu link from desktop menu at (366, 150) on #menu-item-743 > a >> nth=0
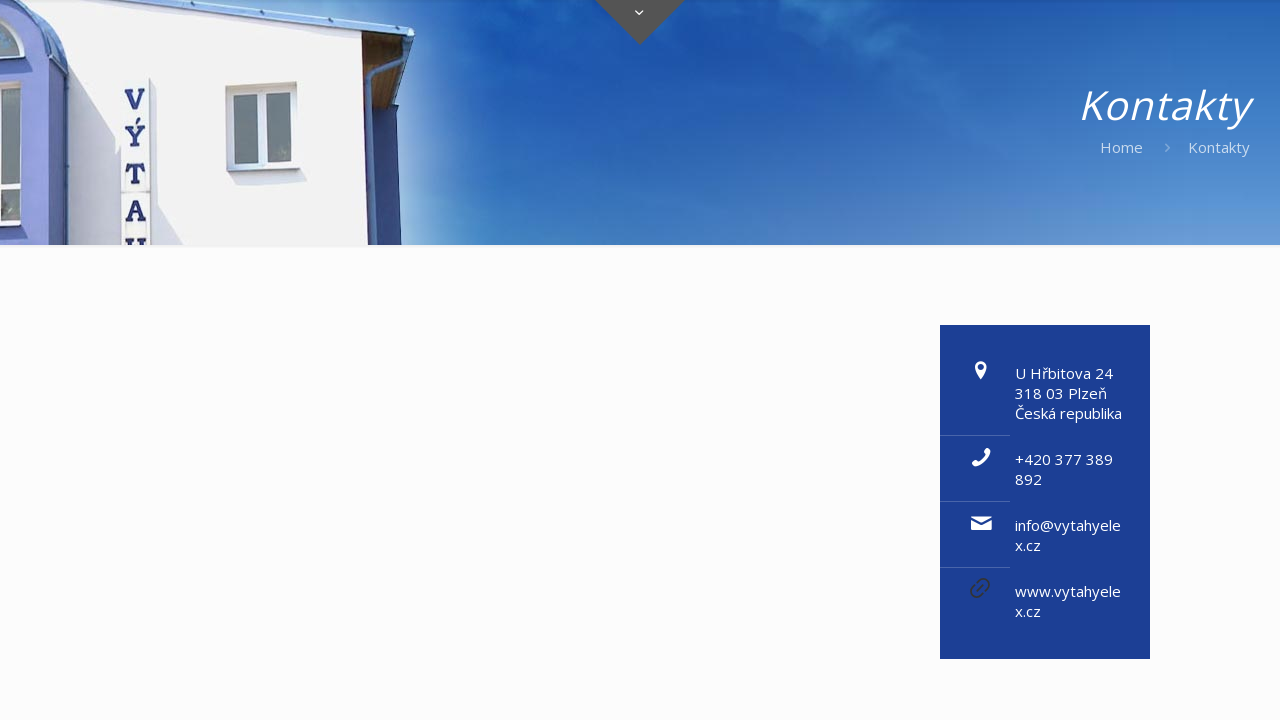

Page DOM content loaded
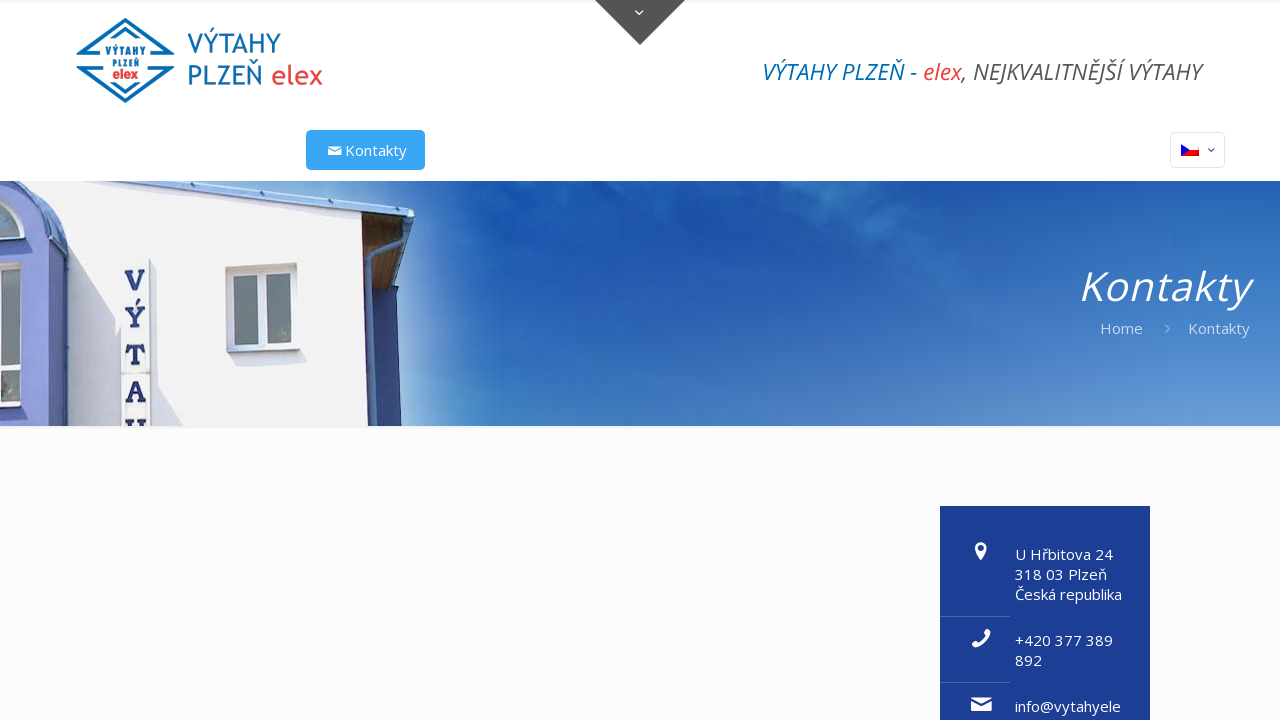

Page network idle state reached
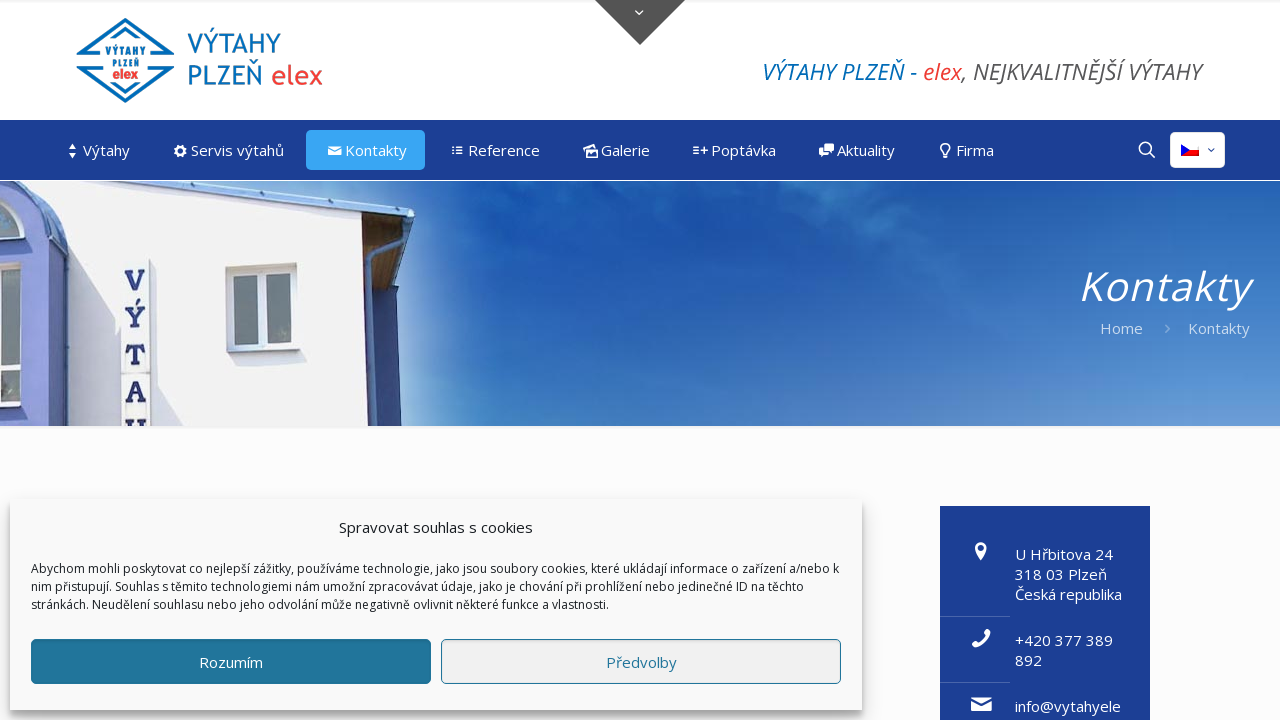

Footer contact form wrapper found and visible
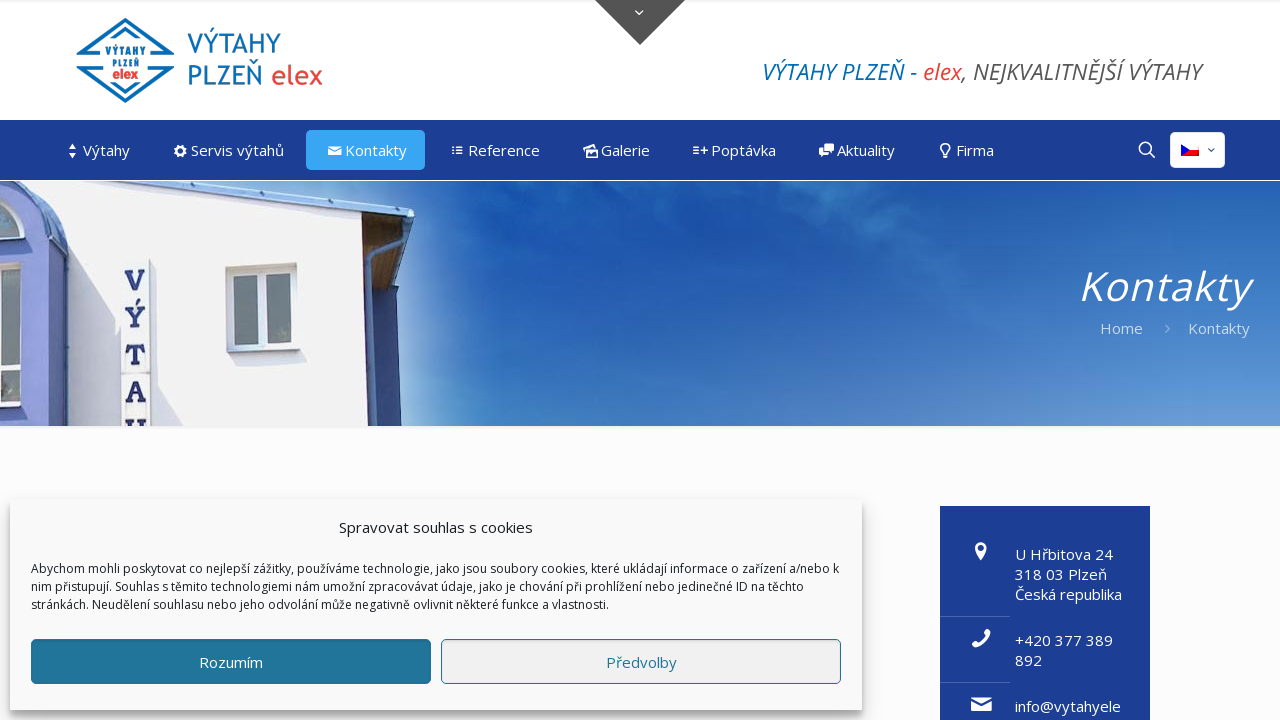

Scrolled footer form into view
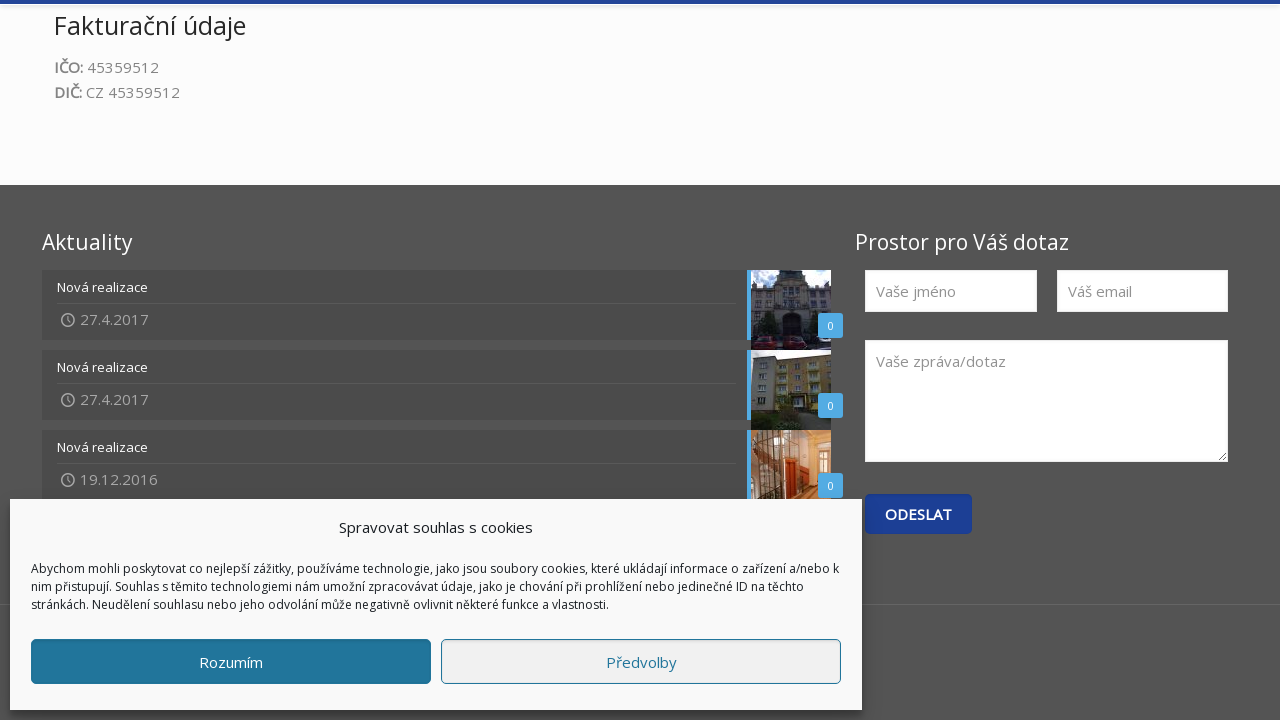

Waited for scroll animation to complete
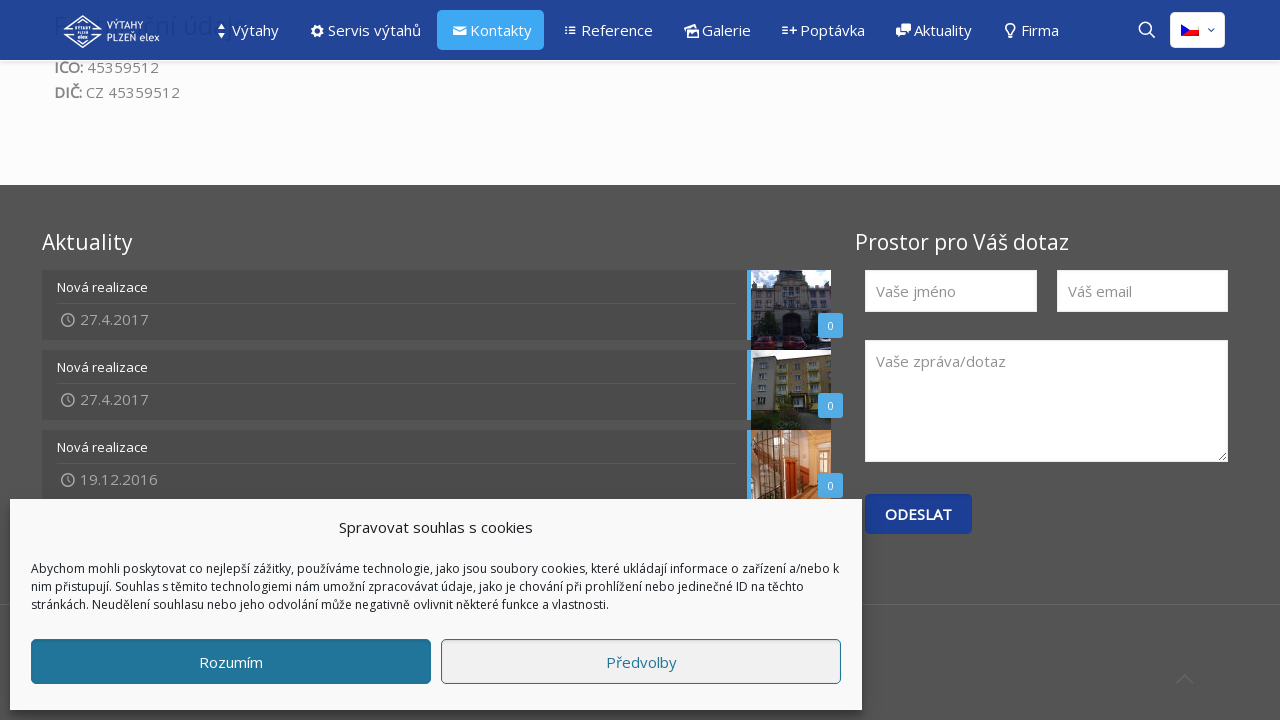

Name input field is visible
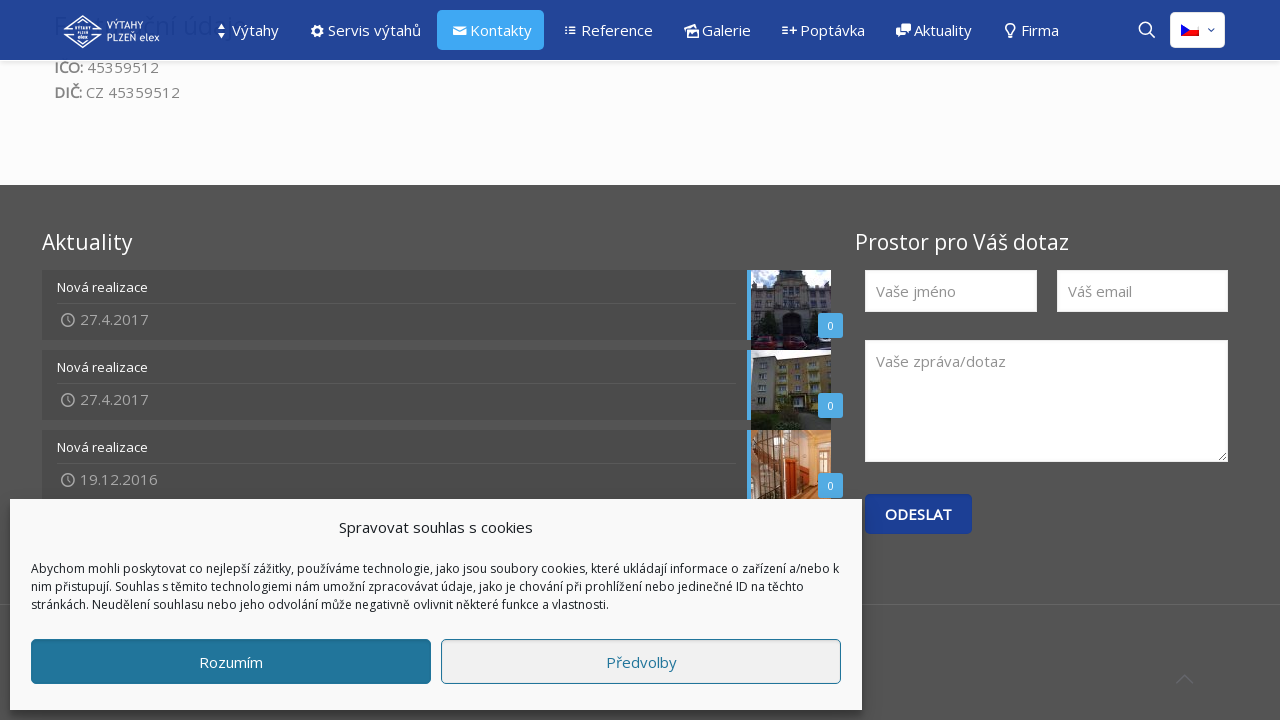

Email input field is visible
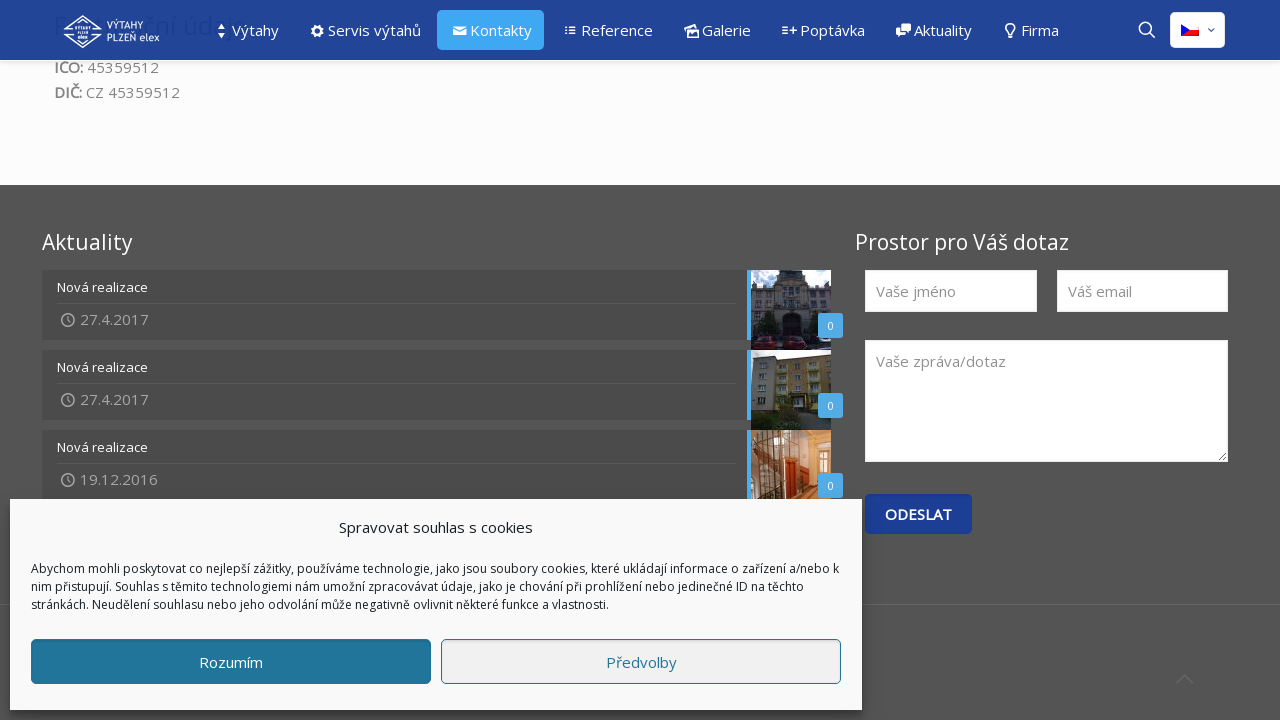

Message textarea field is visible
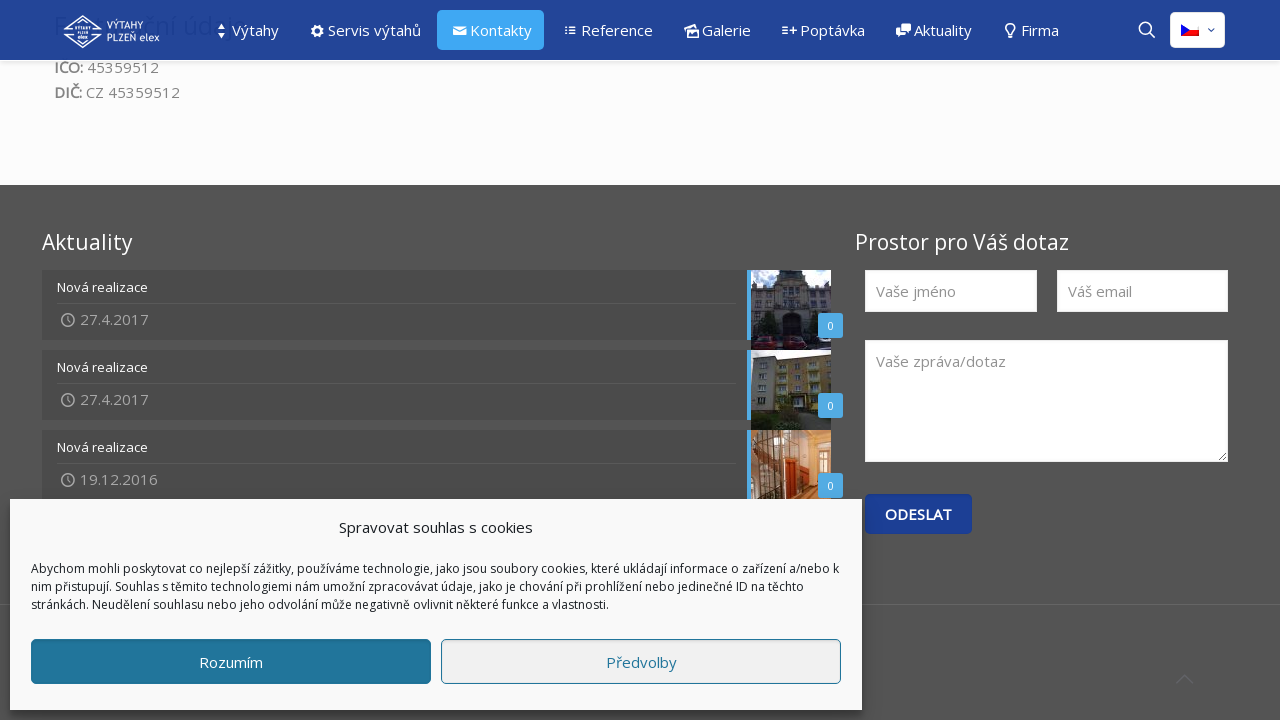

Clicked on name input field at (951, 291) on #wpcf7-f4-o2 >> nth=0 >> input[name='your-name']:visible >> nth=0
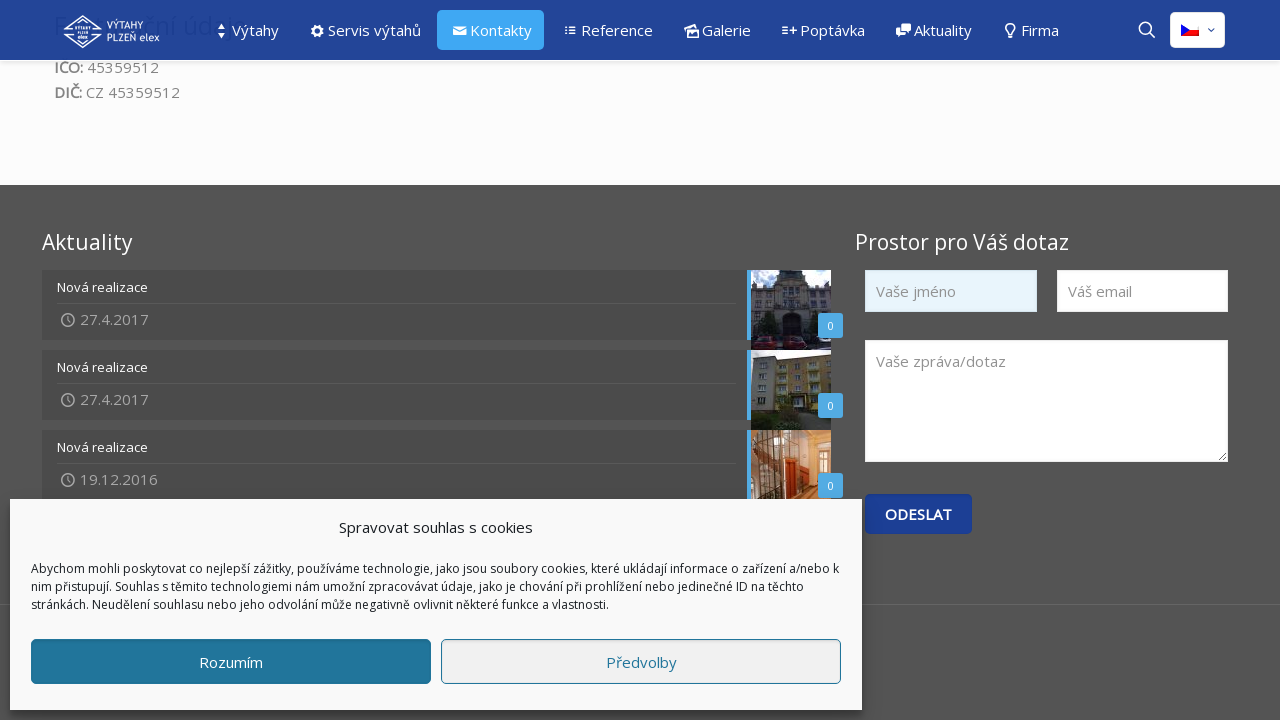

Filled name field with 'Jana Svobodová' on #wpcf7-f4-o2 >> nth=0 >> input[name='your-name']:visible >> nth=0
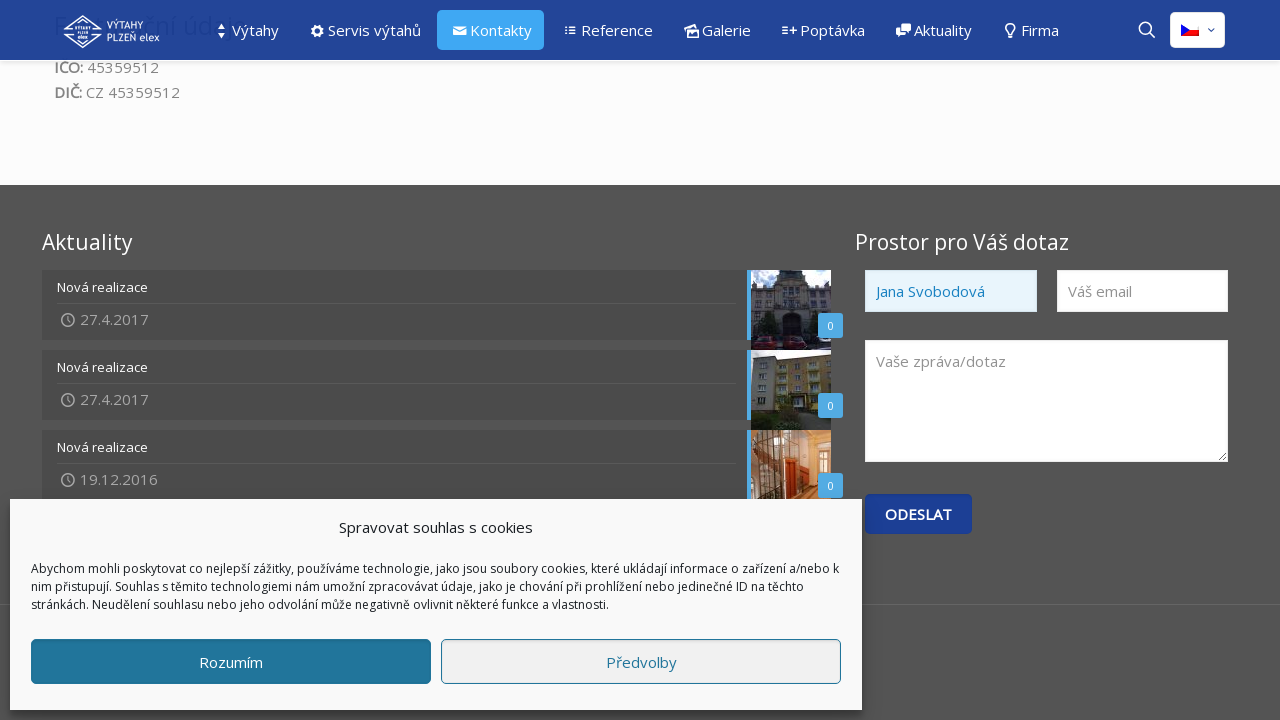

Clicked on email input field at (1142, 291) on #wpcf7-f4-o2 >> nth=0 >> input[name='your-email']:visible >> nth=0
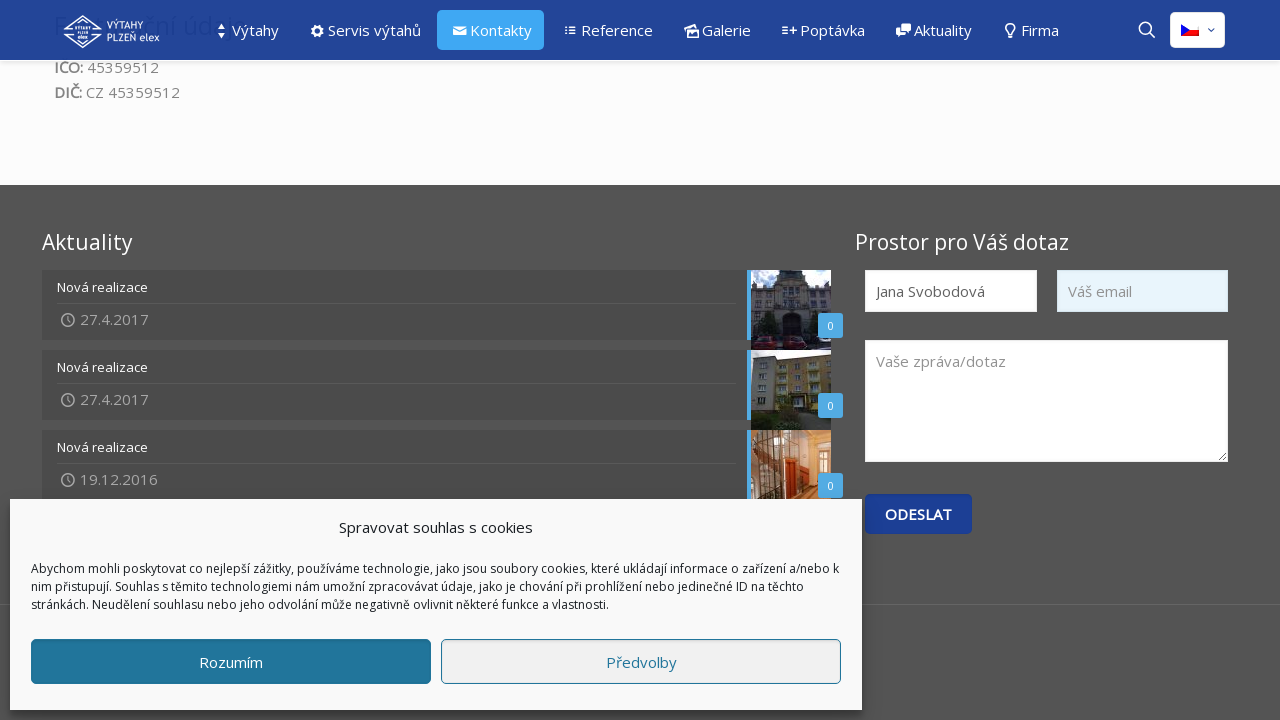

Filled email field with 'jana.svobodova@example.com' on #wpcf7-f4-o2 >> nth=0 >> input[name='your-email']:visible >> nth=0
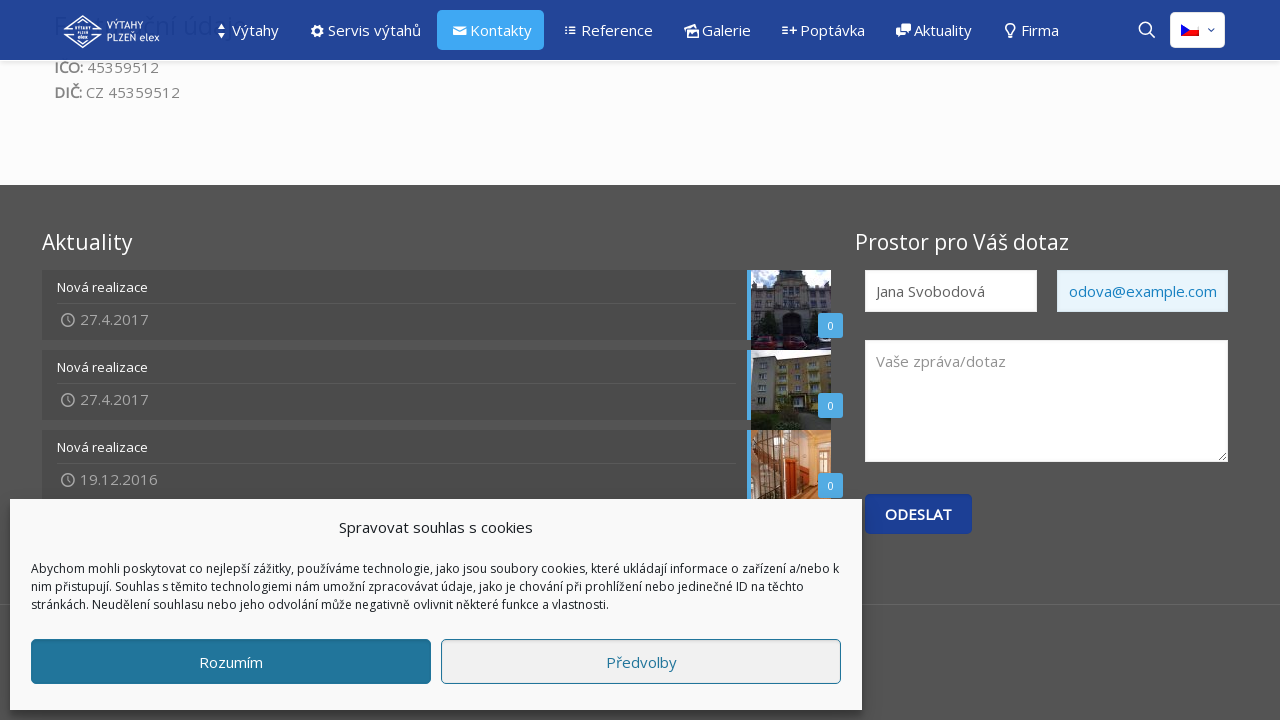

Clicked on message textarea field at (1047, 401) on #wpcf7-f4-o2 >> nth=0 >> textarea[name='your-message']:visible >> nth=0
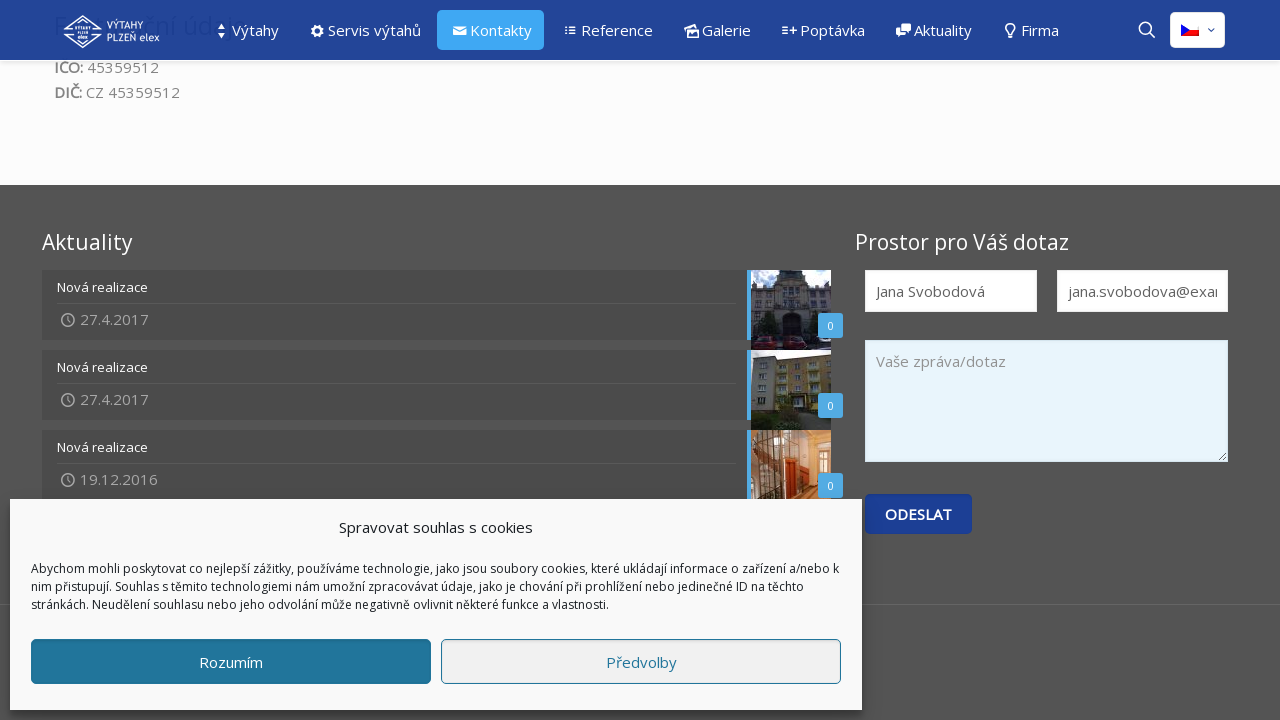

Filled message field with 'Prosím o informace ohledně servisu výtahů.' on #wpcf7-f4-o2 >> nth=0 >> textarea[name='your-message']:visible >> nth=0
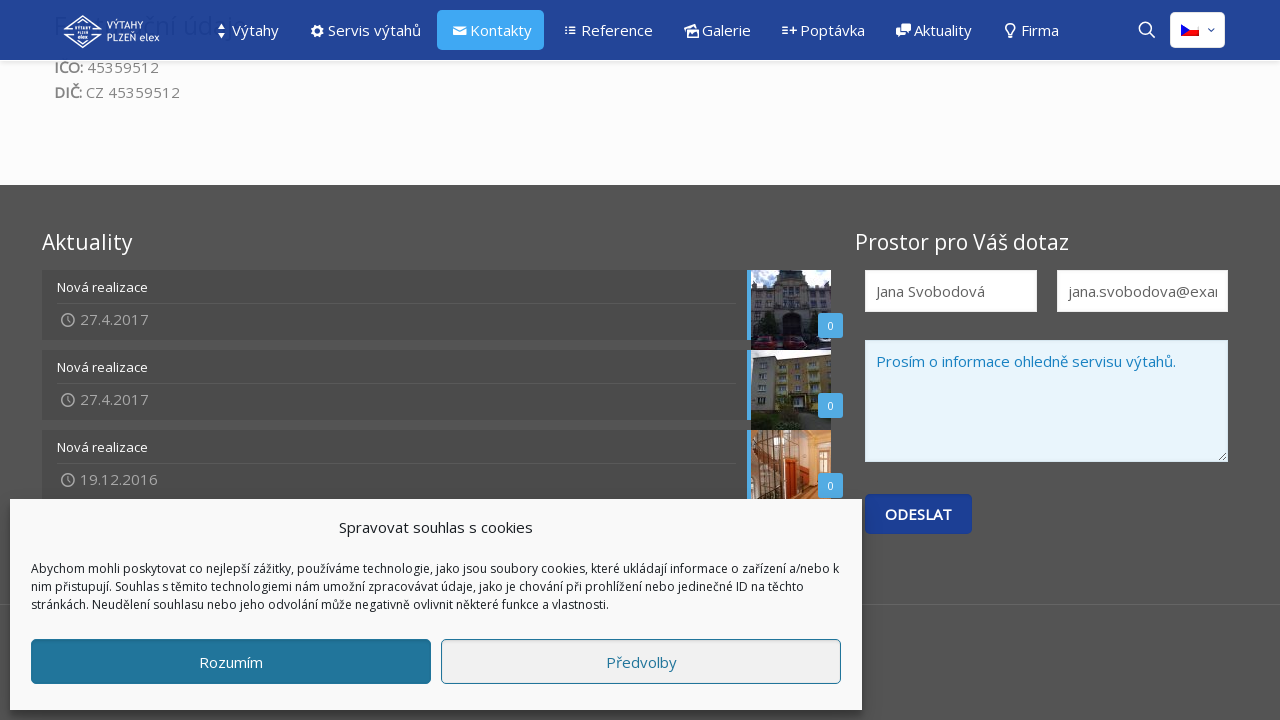

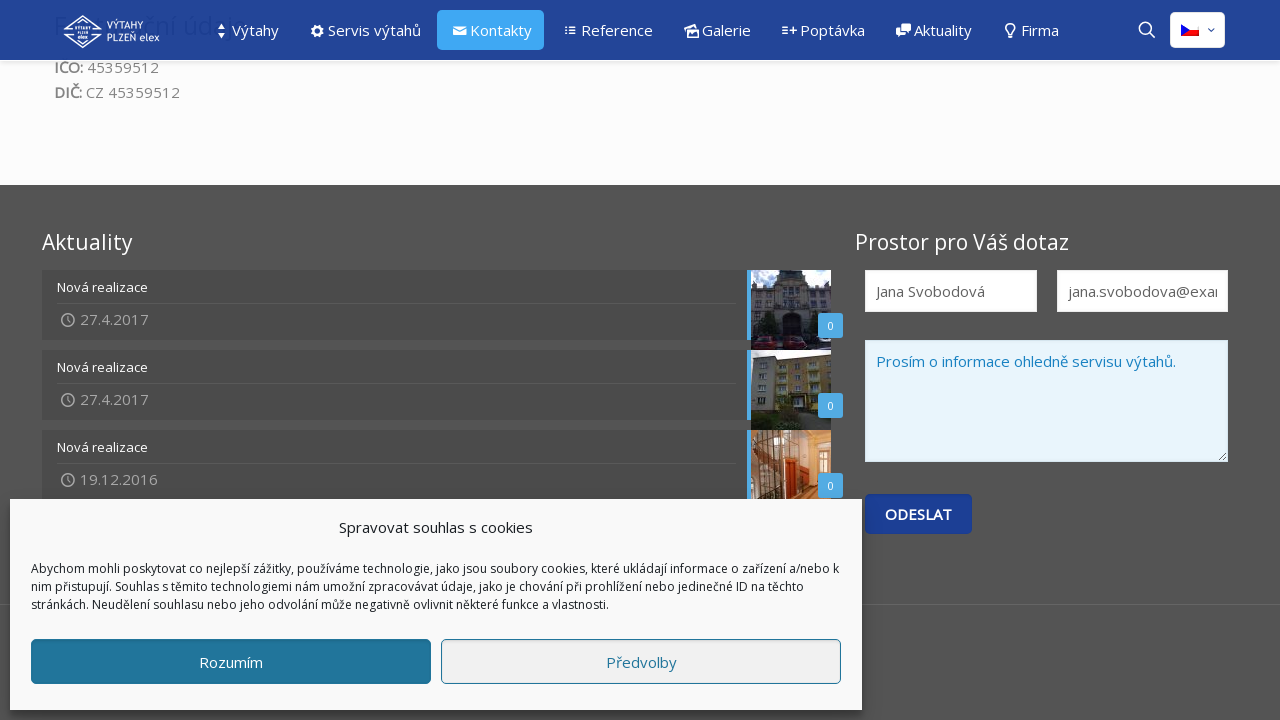